Tests static dropdown selection functionality by selecting options from three different dropdown menus (fruits, superheros, and language)

Starting URL: https://letcode.in/dropdowns

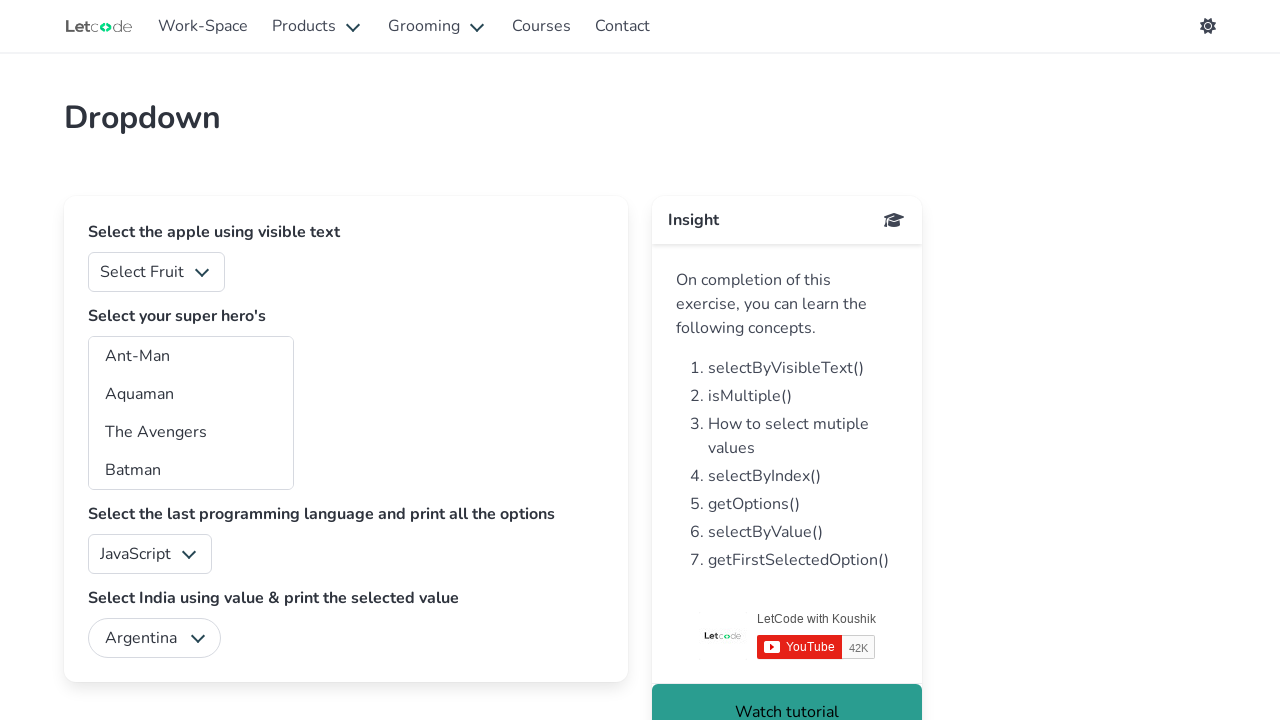

Selected option '2' from fruits dropdown on #fruits
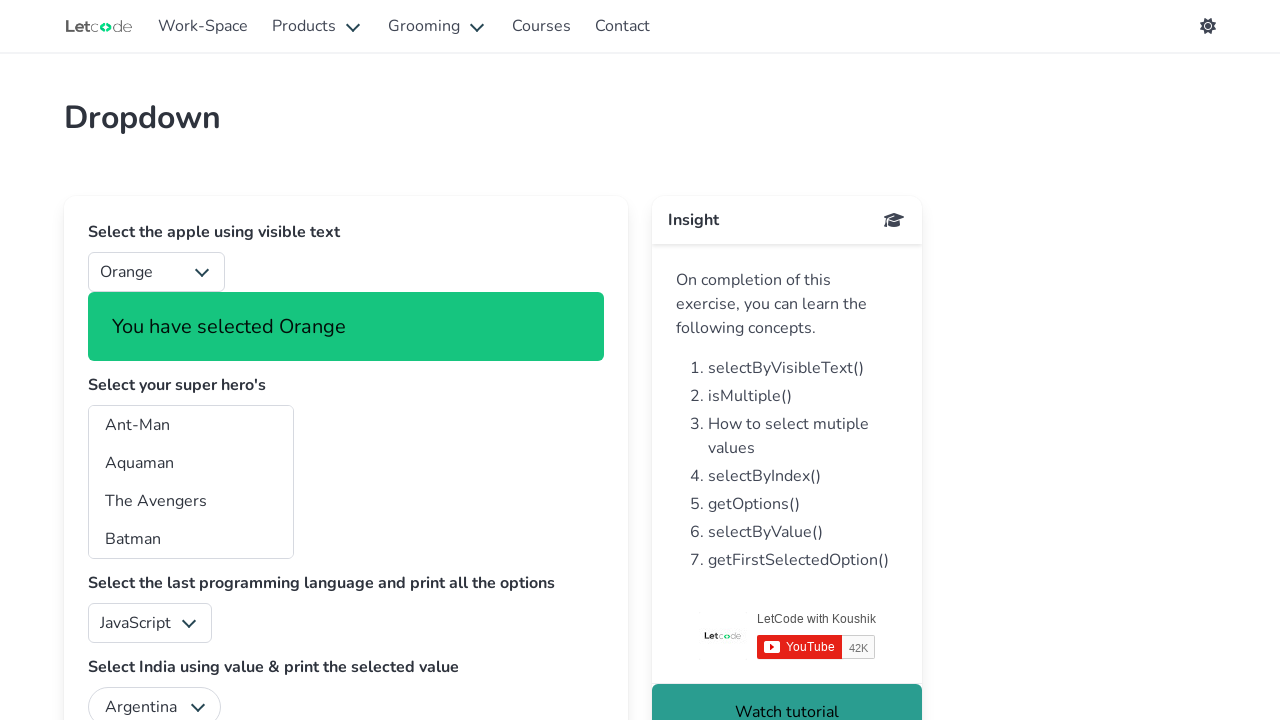

Selected option 'ta' from superheros dropdown on #superheros
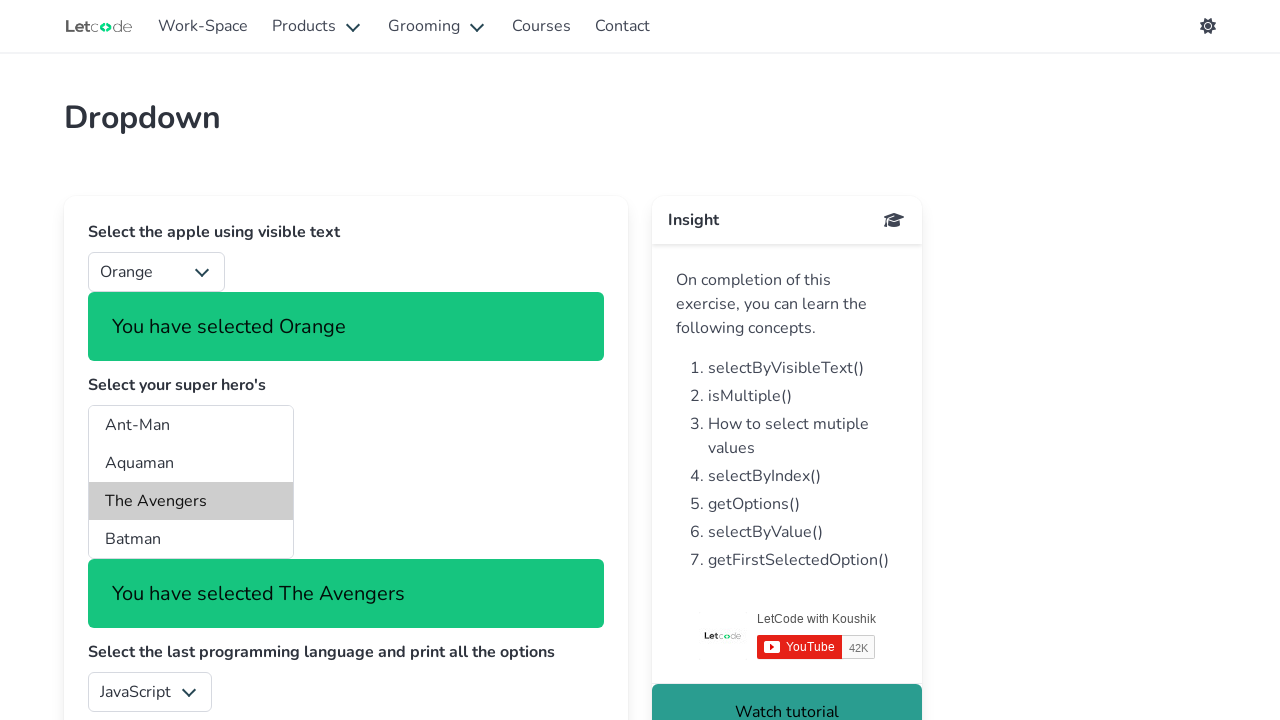

Selected 'swift' from language dropdown on #lang
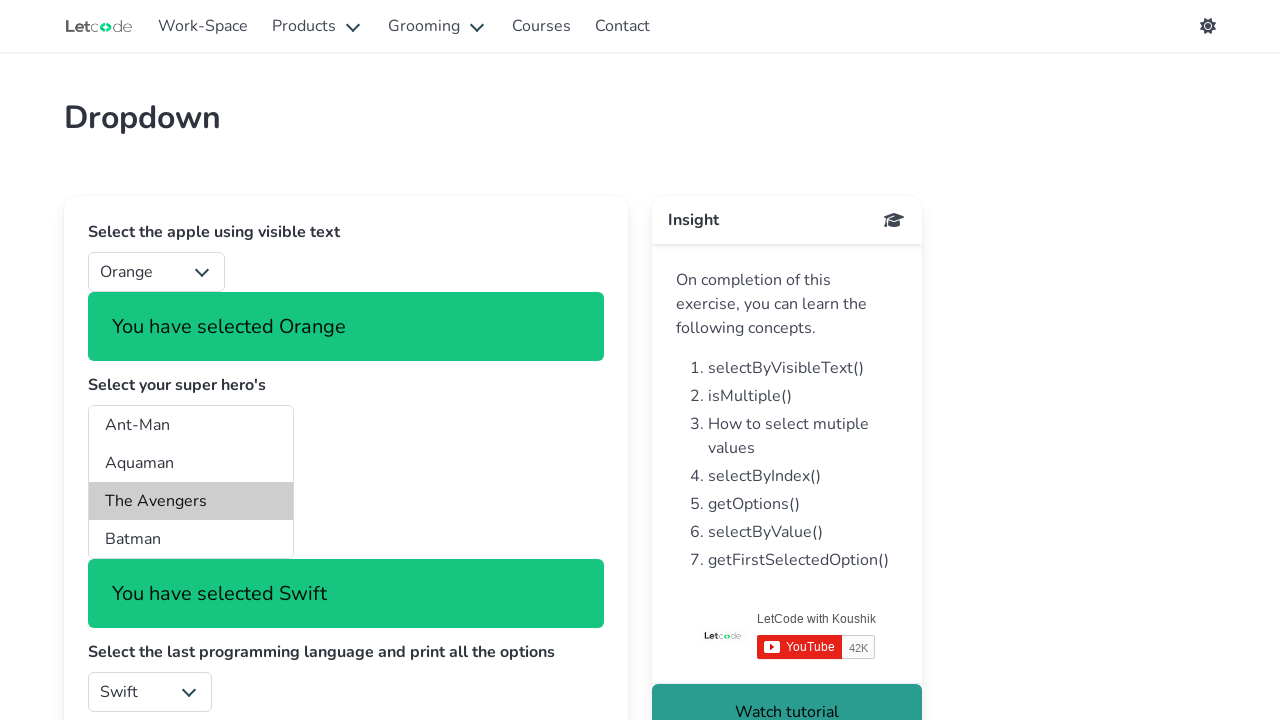

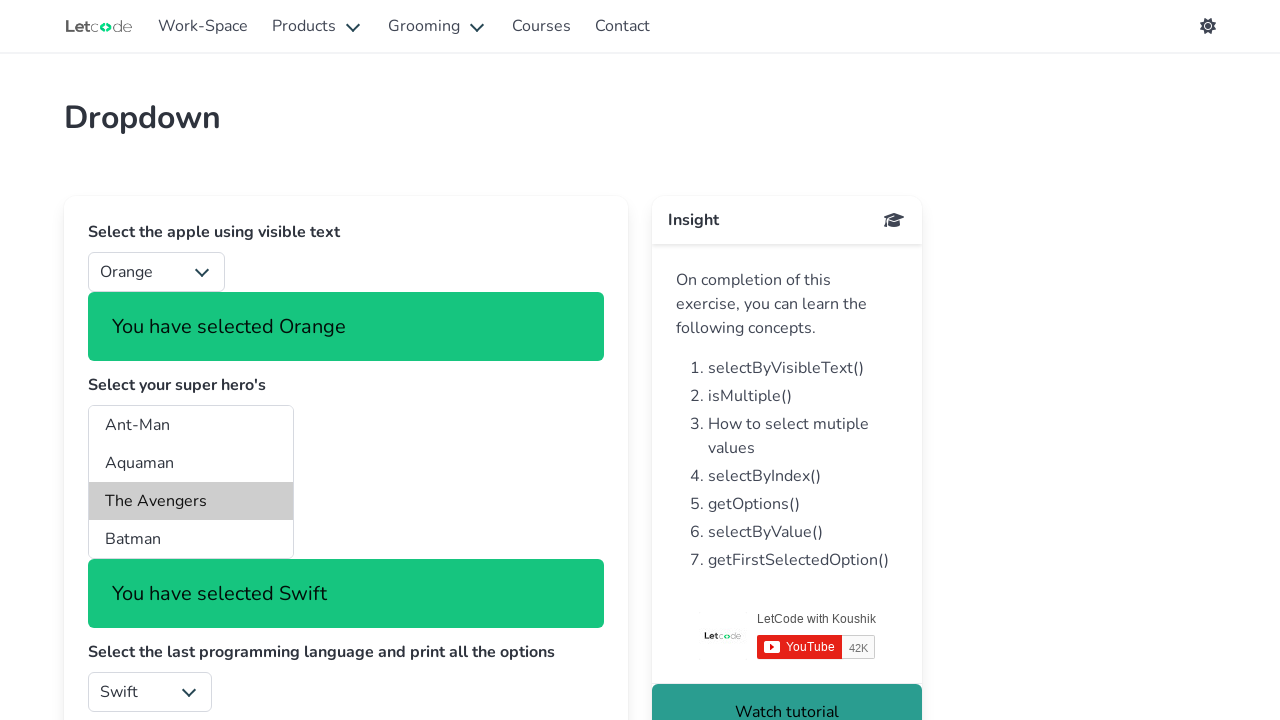